Tests JavaScript confirmation alert handling by clicking a button to trigger the alert, accepting it, and verifying the result message displays correctly on the page.

Starting URL: http://the-internet.herokuapp.com/javascript_alerts

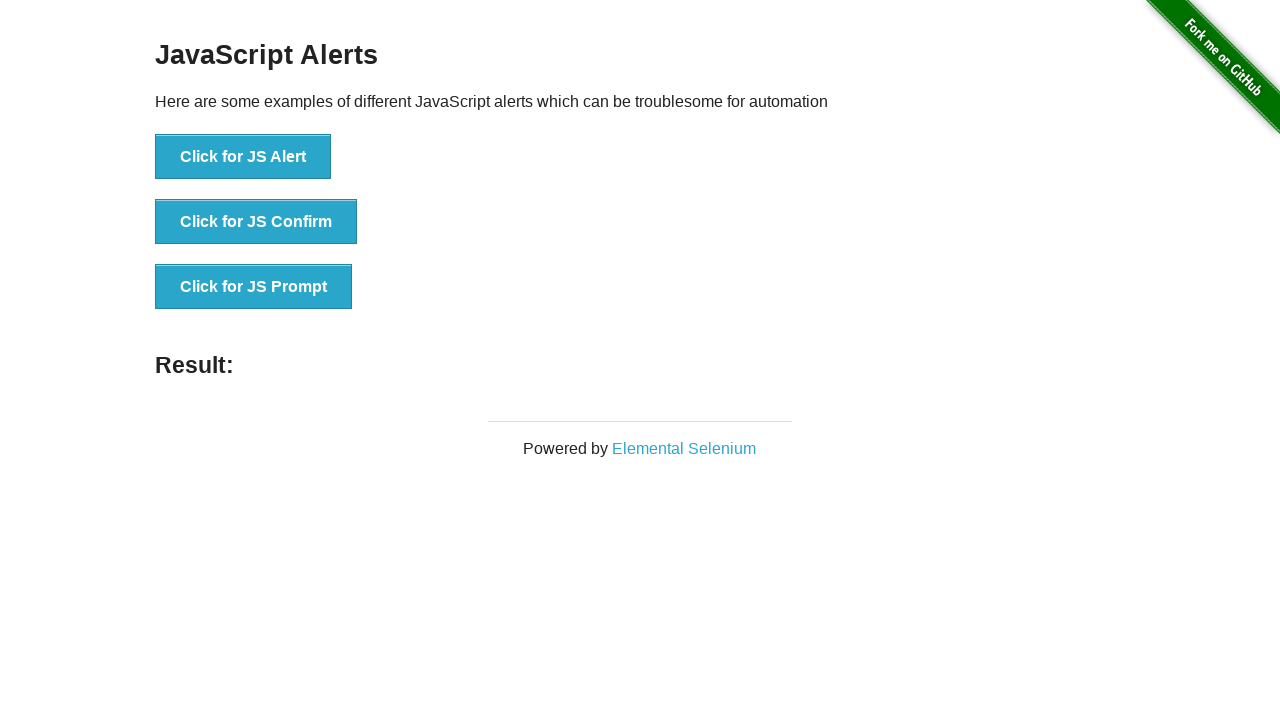

Clicked the confirmation alert button at (256, 222) on ul > li:nth-child(2) > button
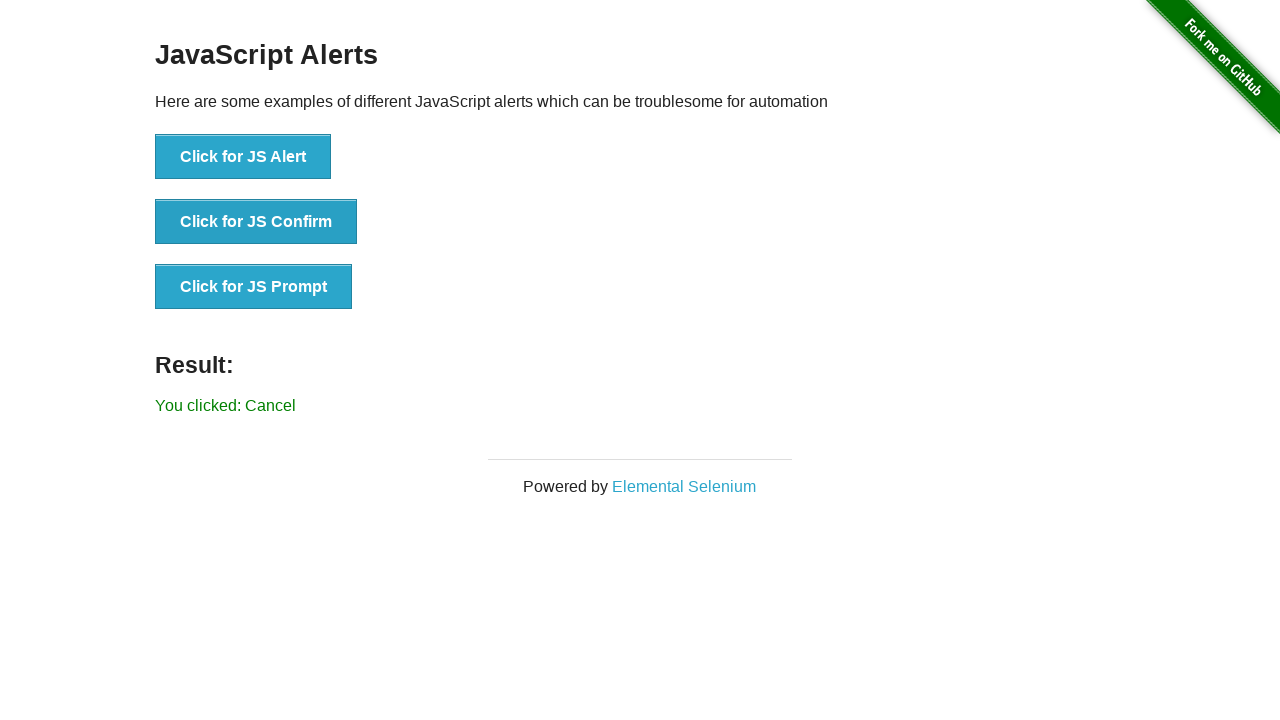

Set up dialog handler to accept confirmation alerts
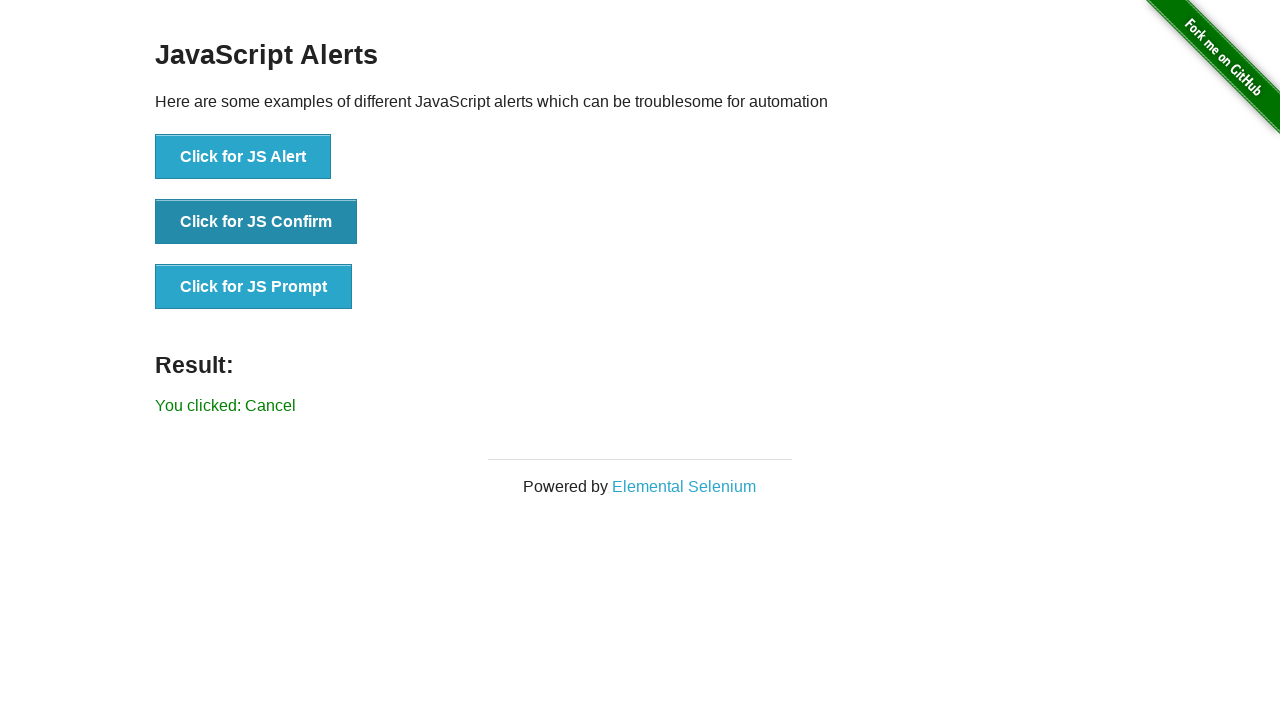

Clicked the confirmation alert button again with handler active at (256, 222) on ul > li:nth-child(2) > button
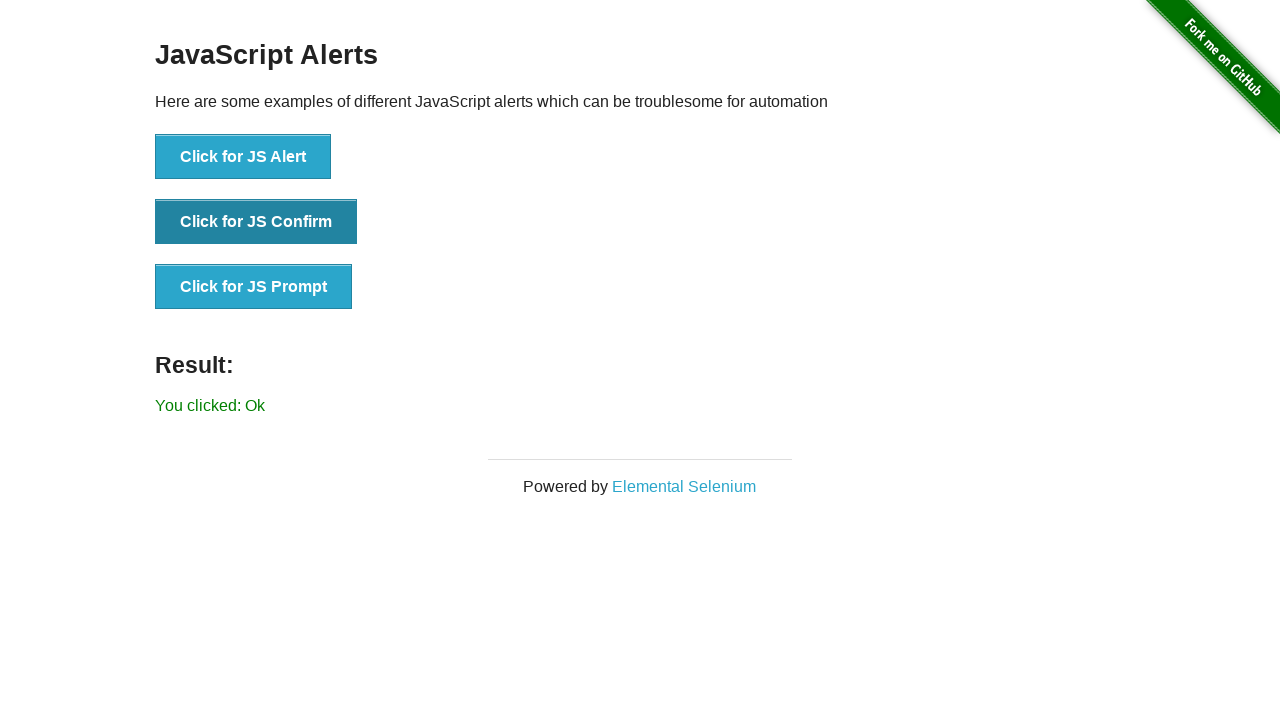

Result message element loaded
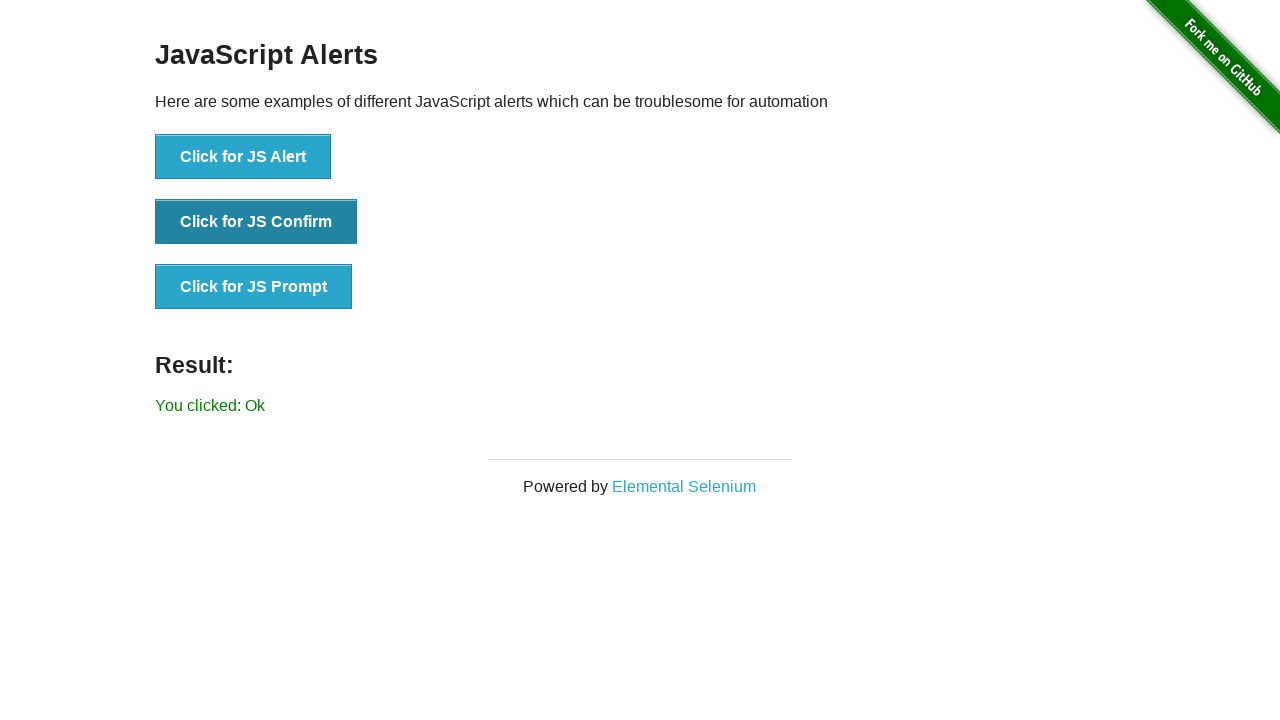

Retrieved result text from page
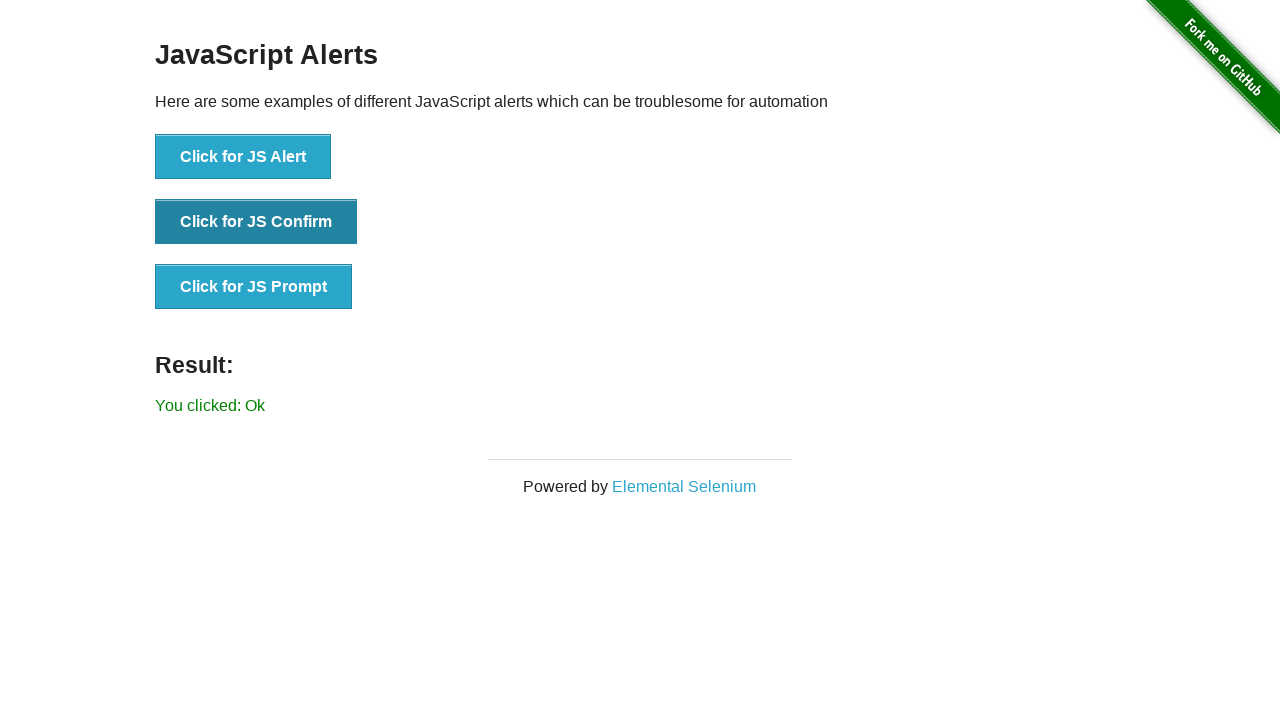

Verified result message displays 'You clicked: Ok'
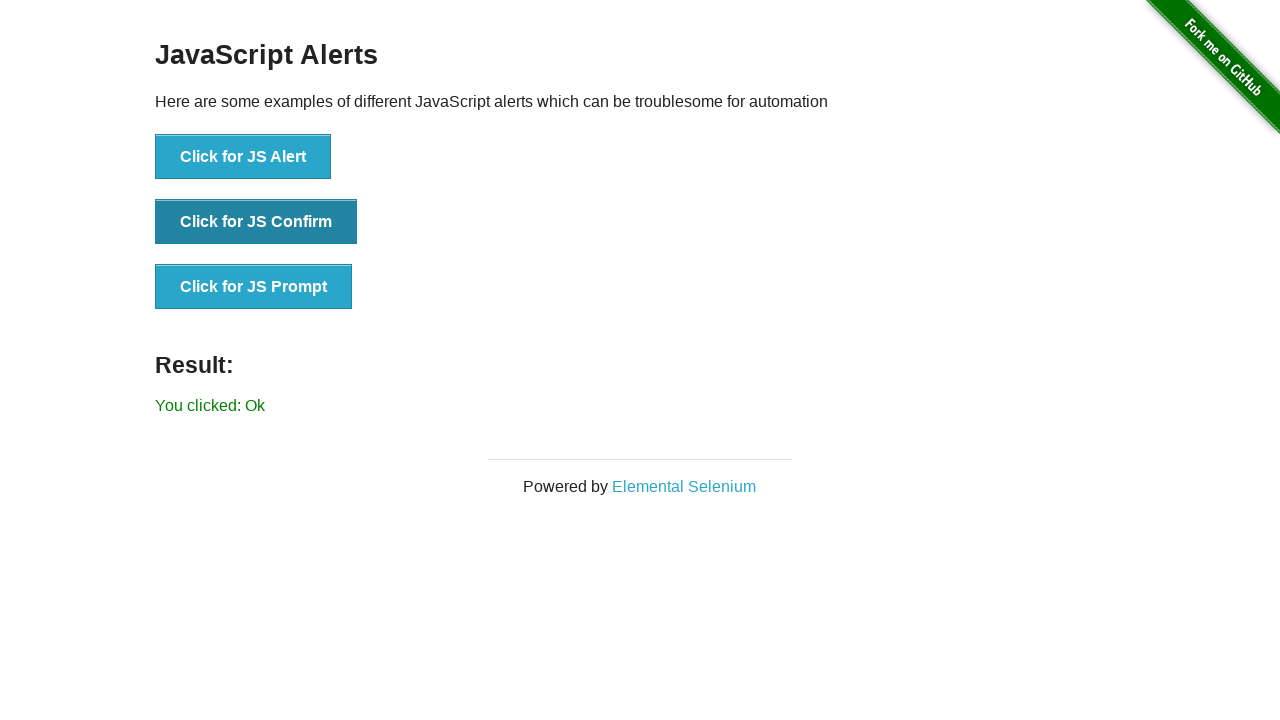

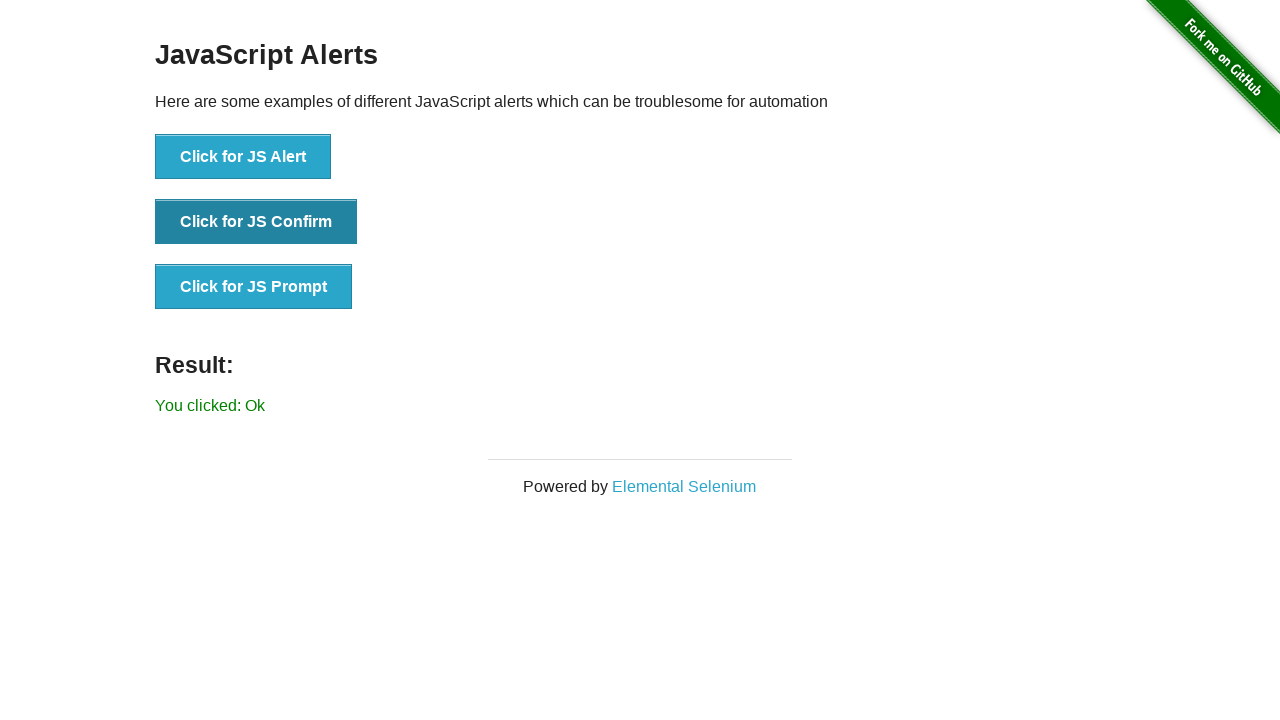